Navigates to Selenium Easy test page and verifies the page loads by checking the title is accessible

Starting URL: https://www.seleniumeasy.com/test/

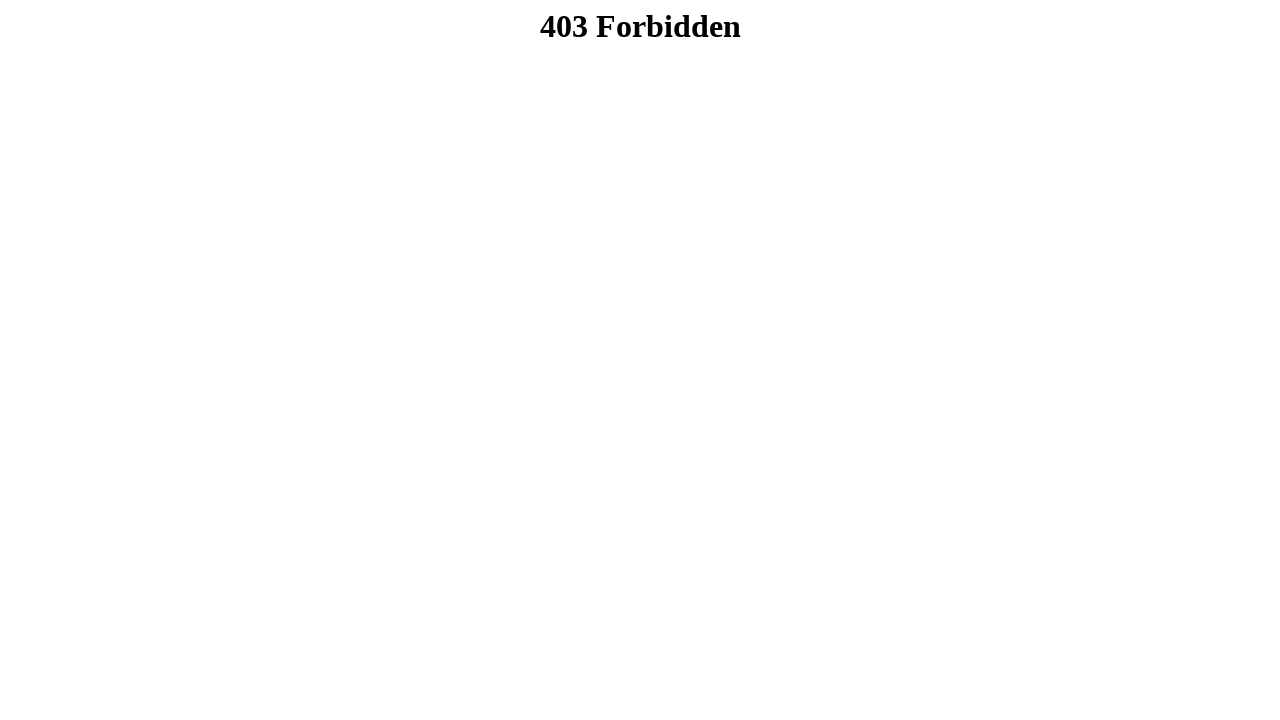

Set viewport size to 1920x1080
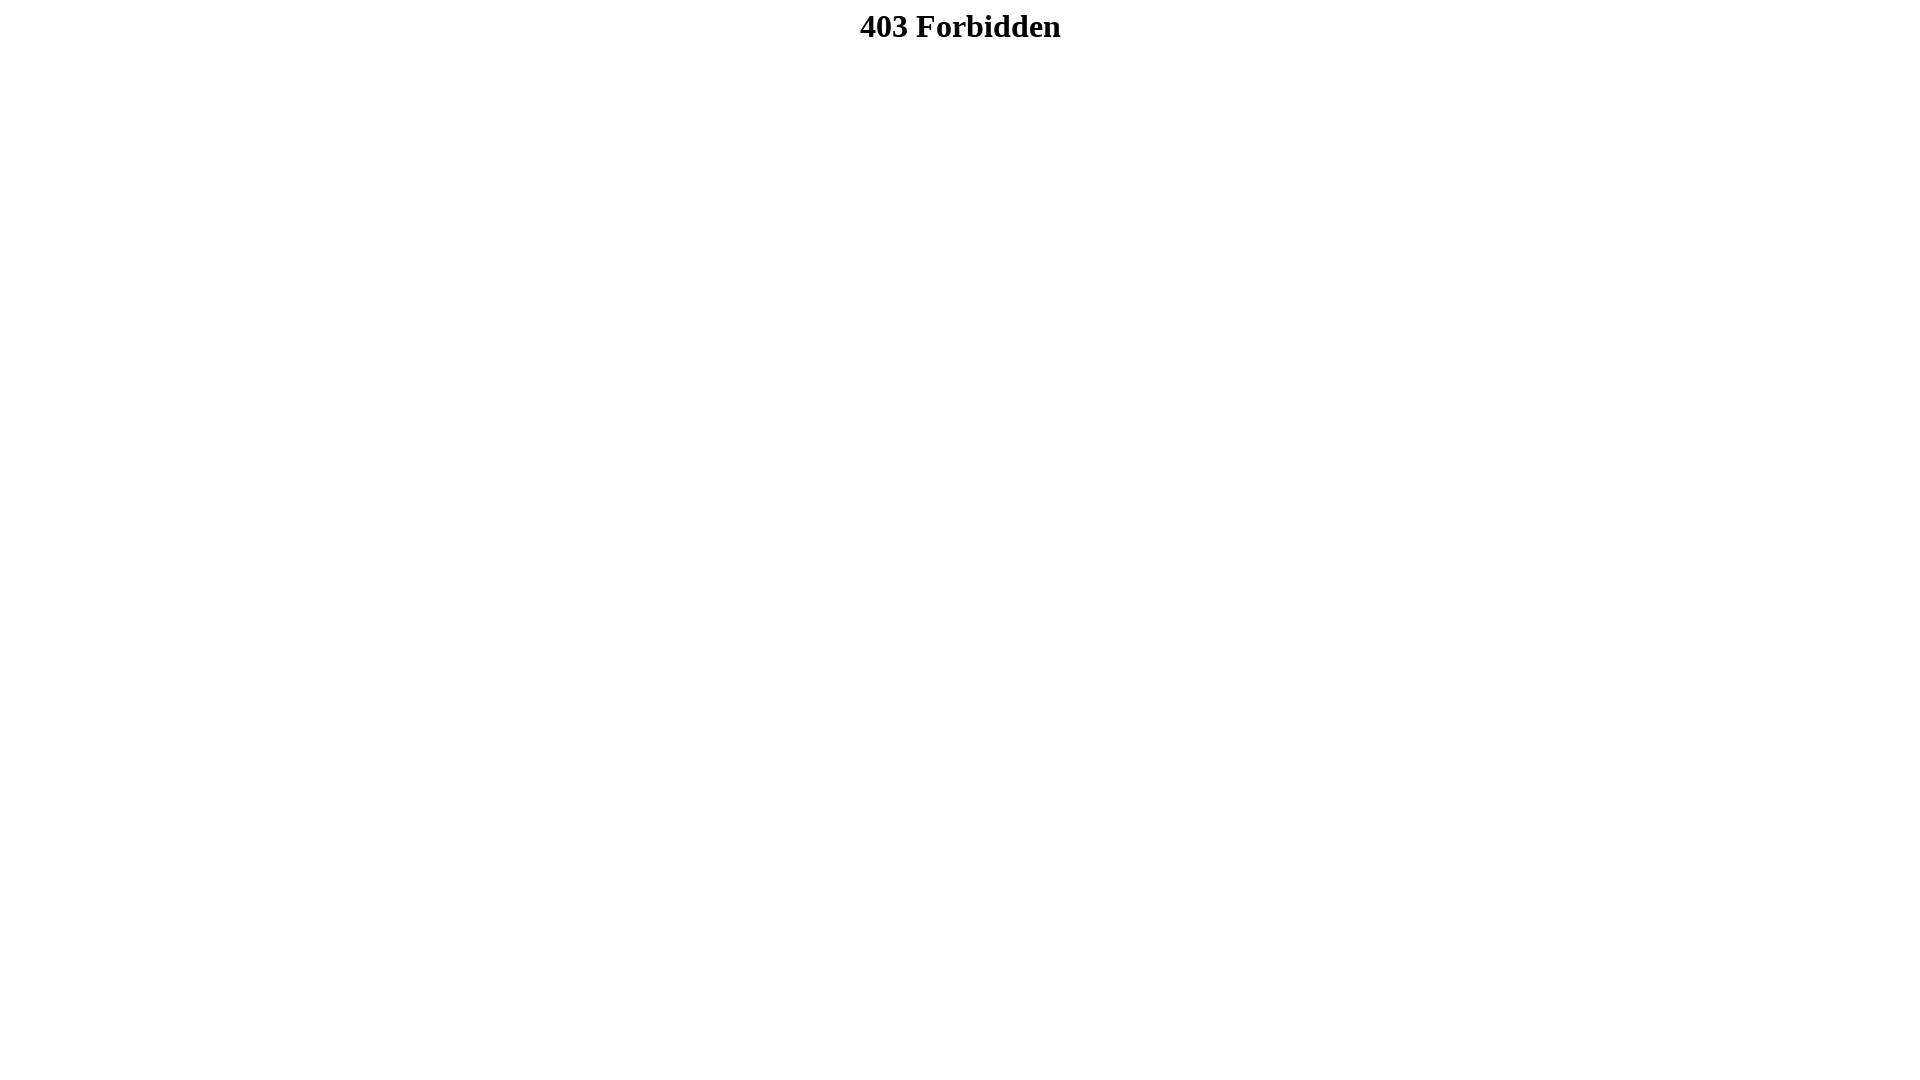

Retrieved page title: 403 Forbidden
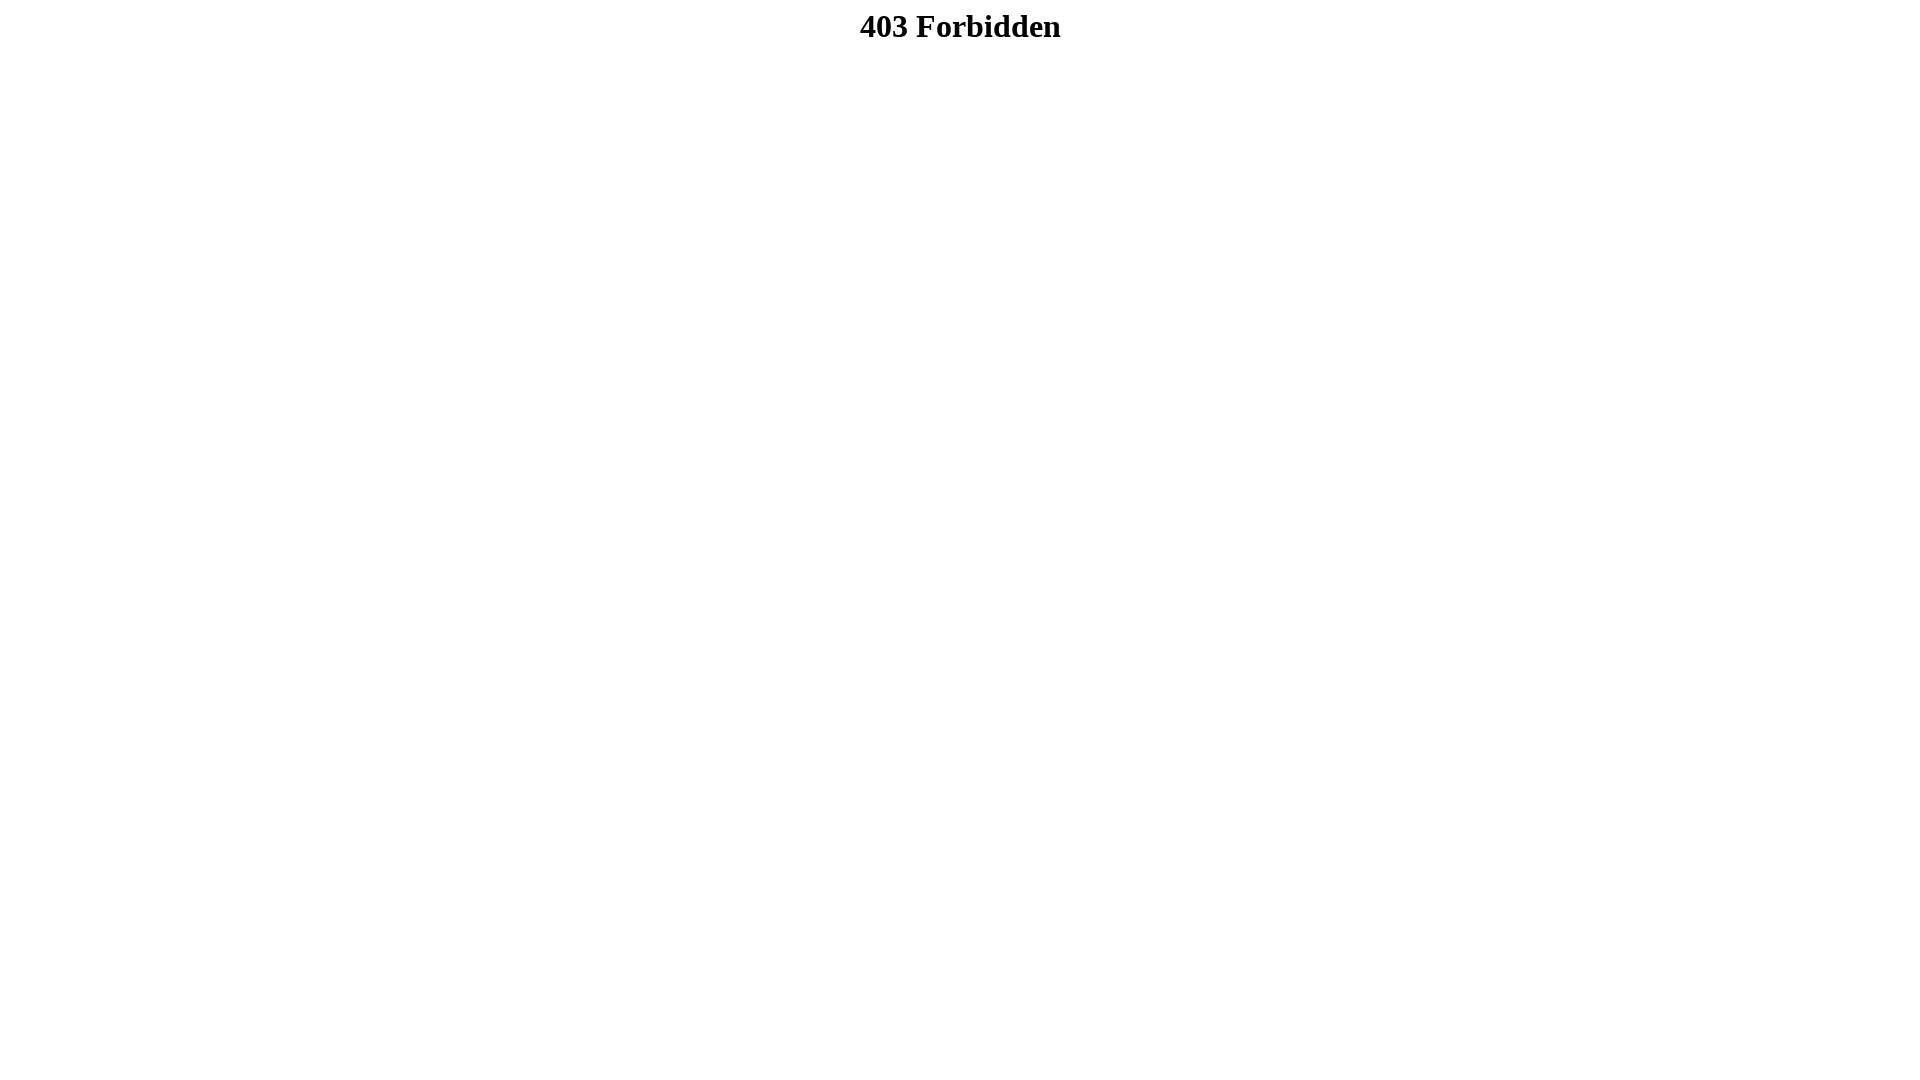

Waited for page to reach domcontentloaded state
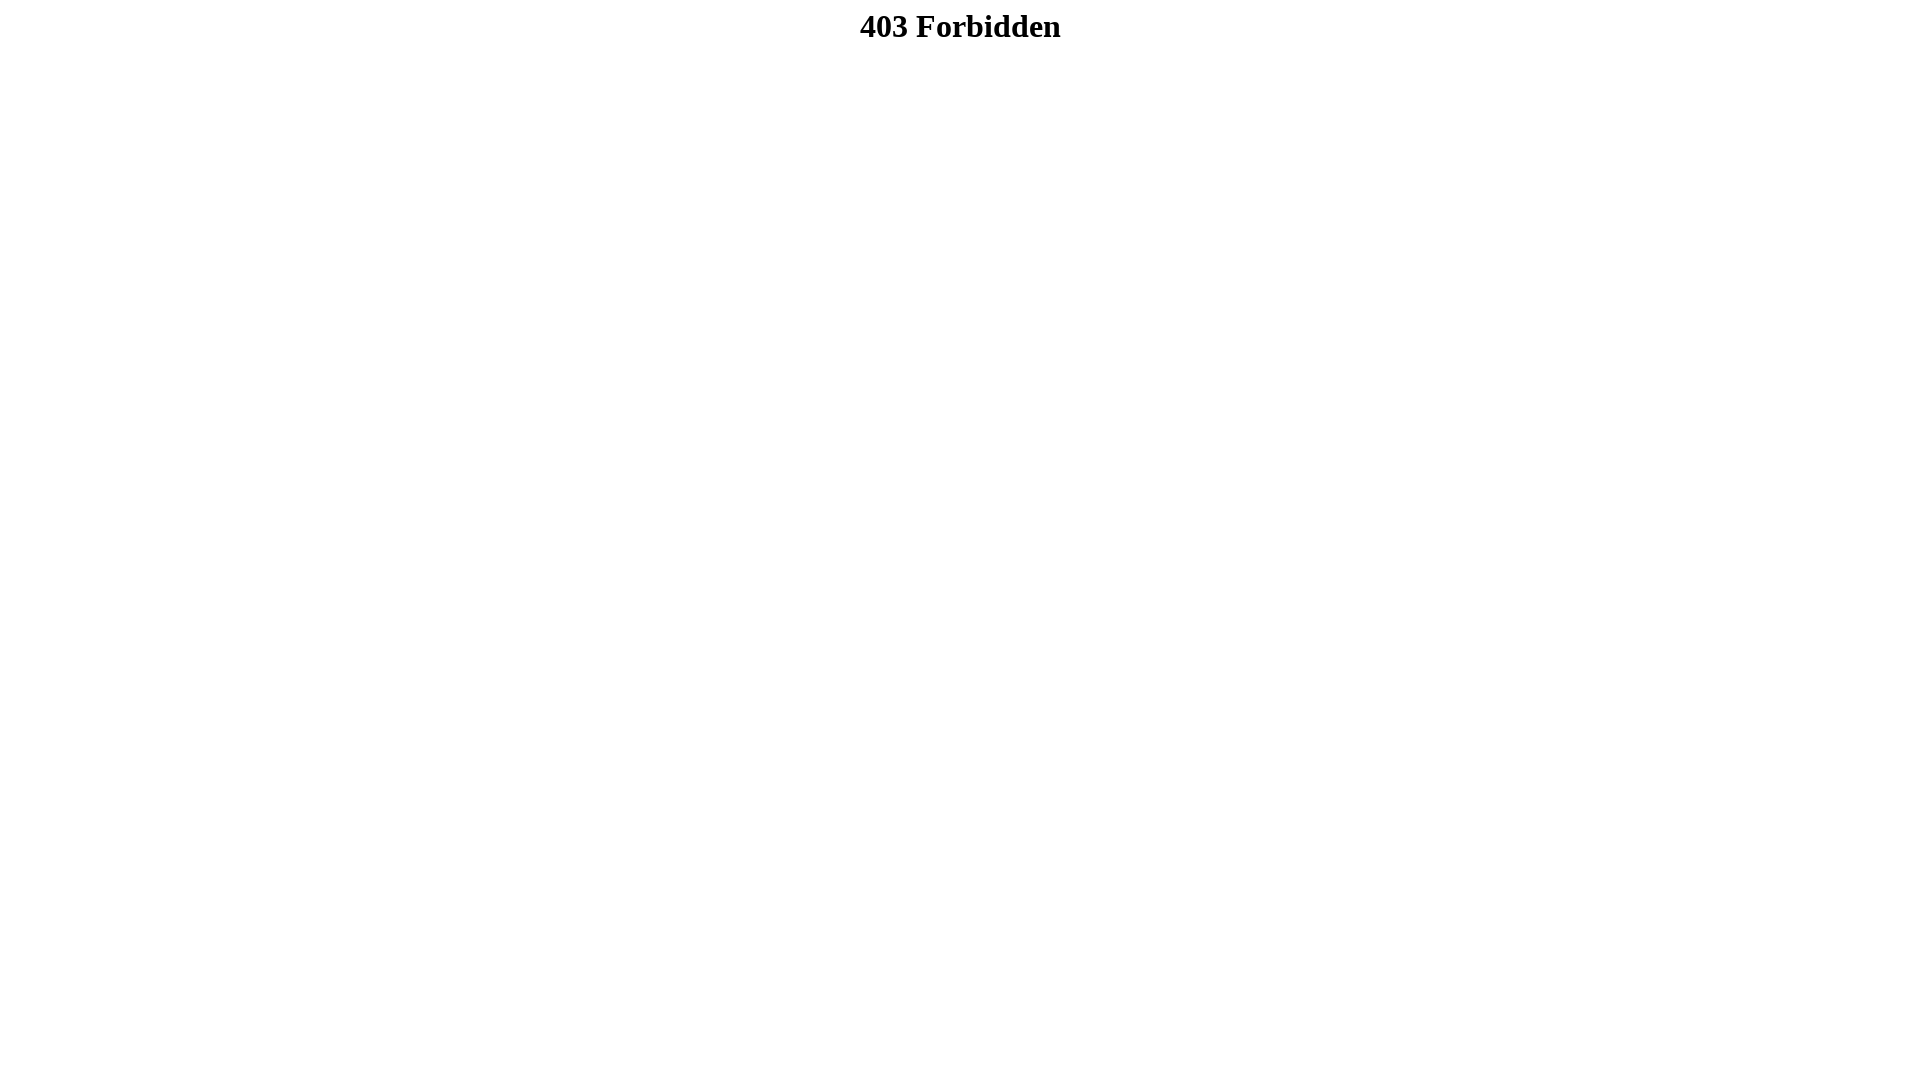

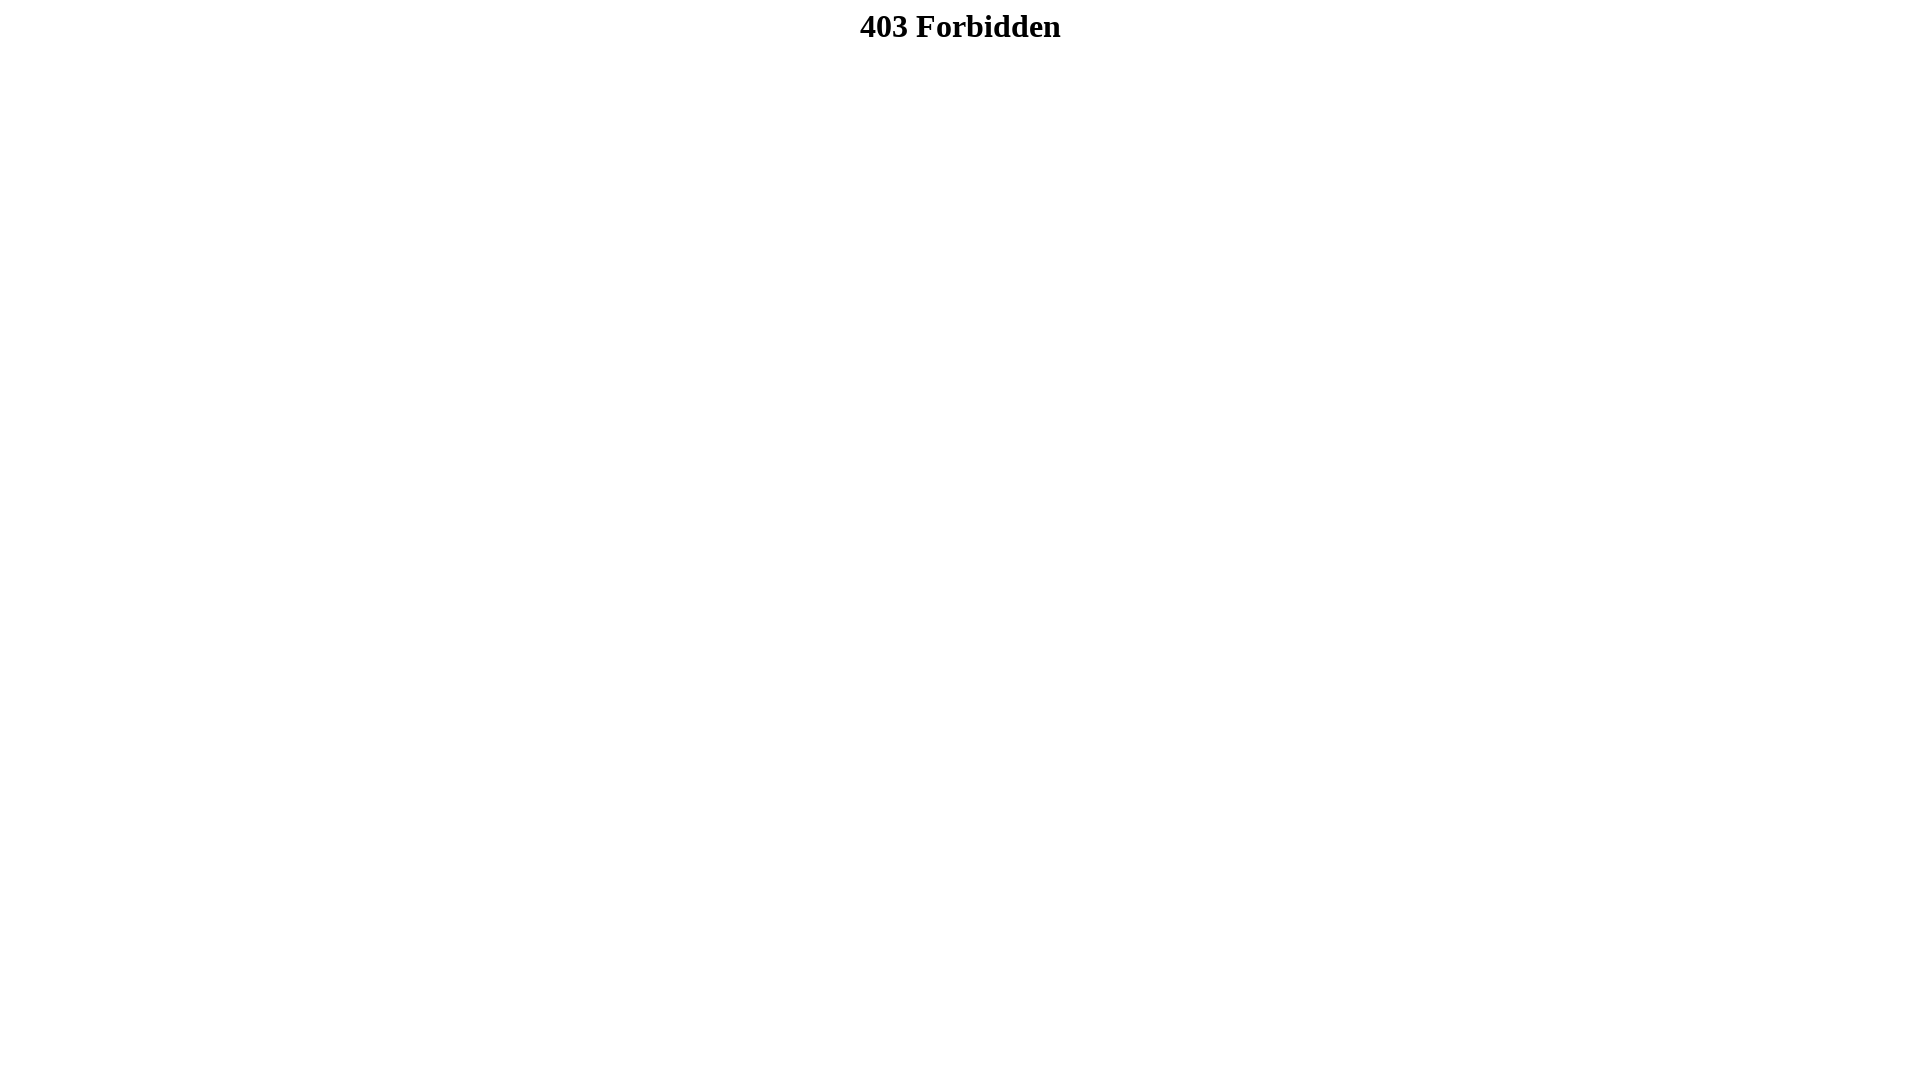